Tests scrolling functionality and validates that the sum of values in a table column matches the displayed total amount

Starting URL: https://rahulshettyacademy.com/AutomationPractice/

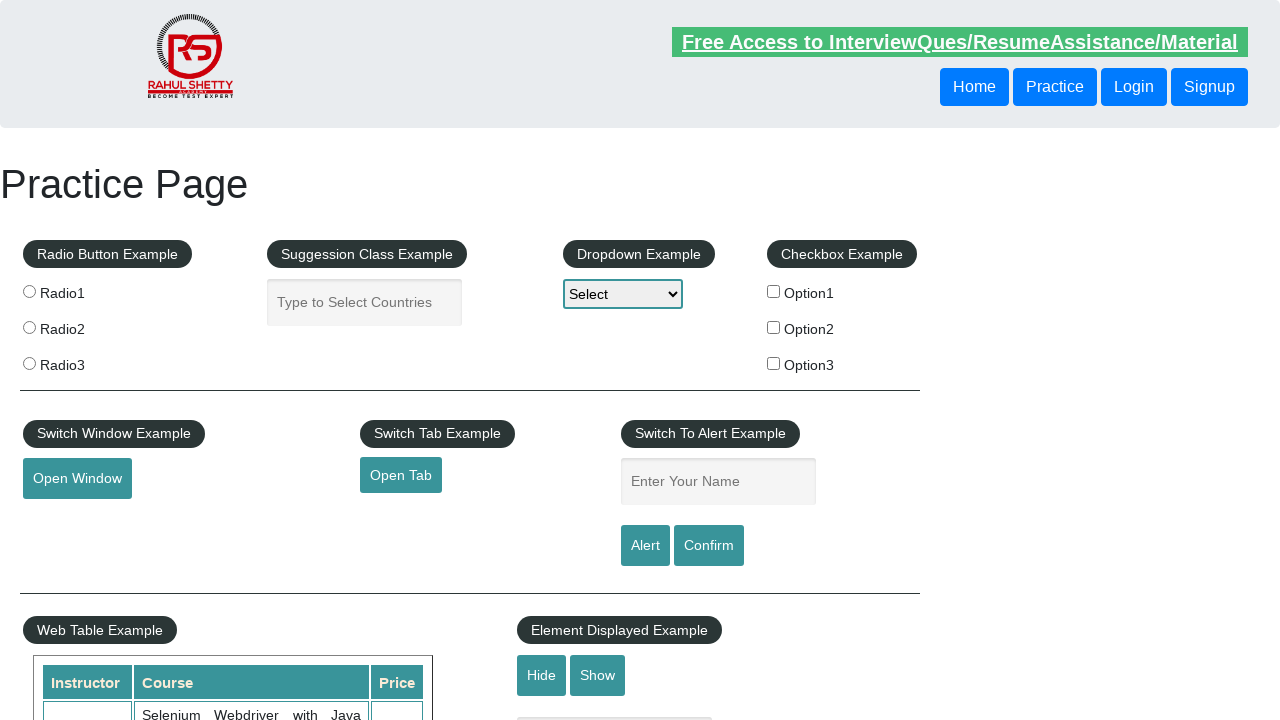

Scrolled main window down by 500 pixels
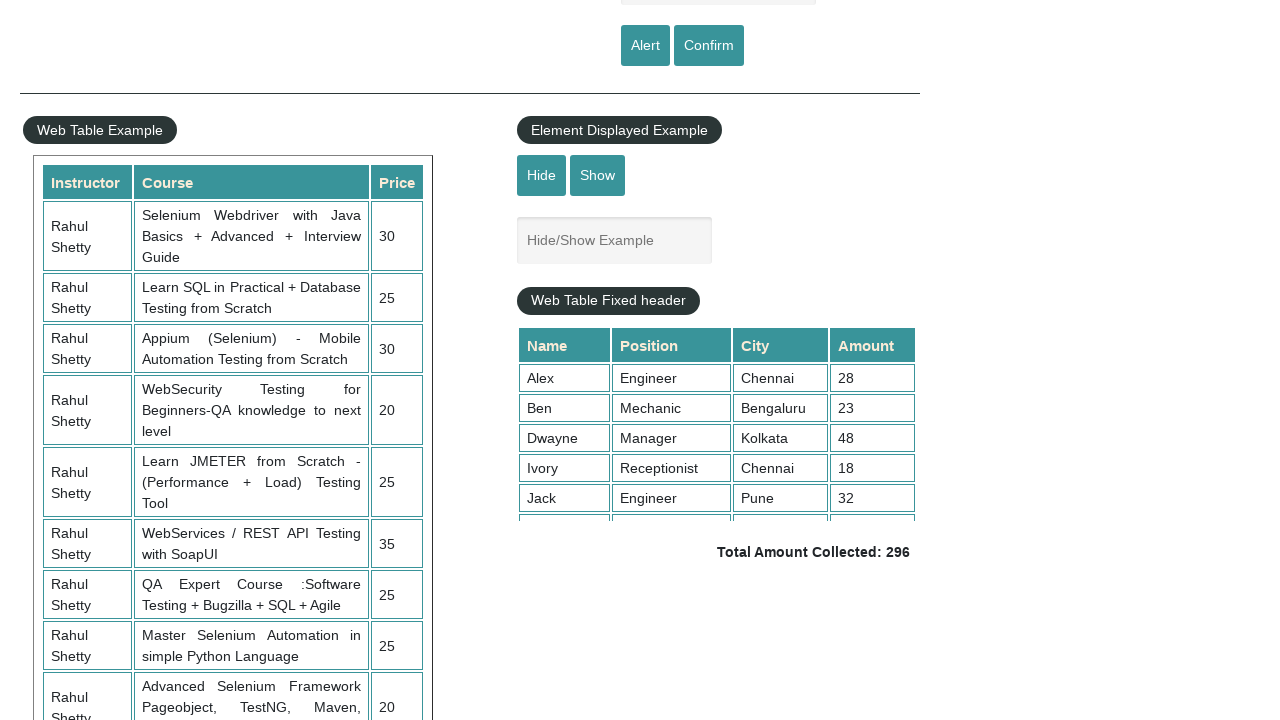

Scrolled table element to 5000 pixels
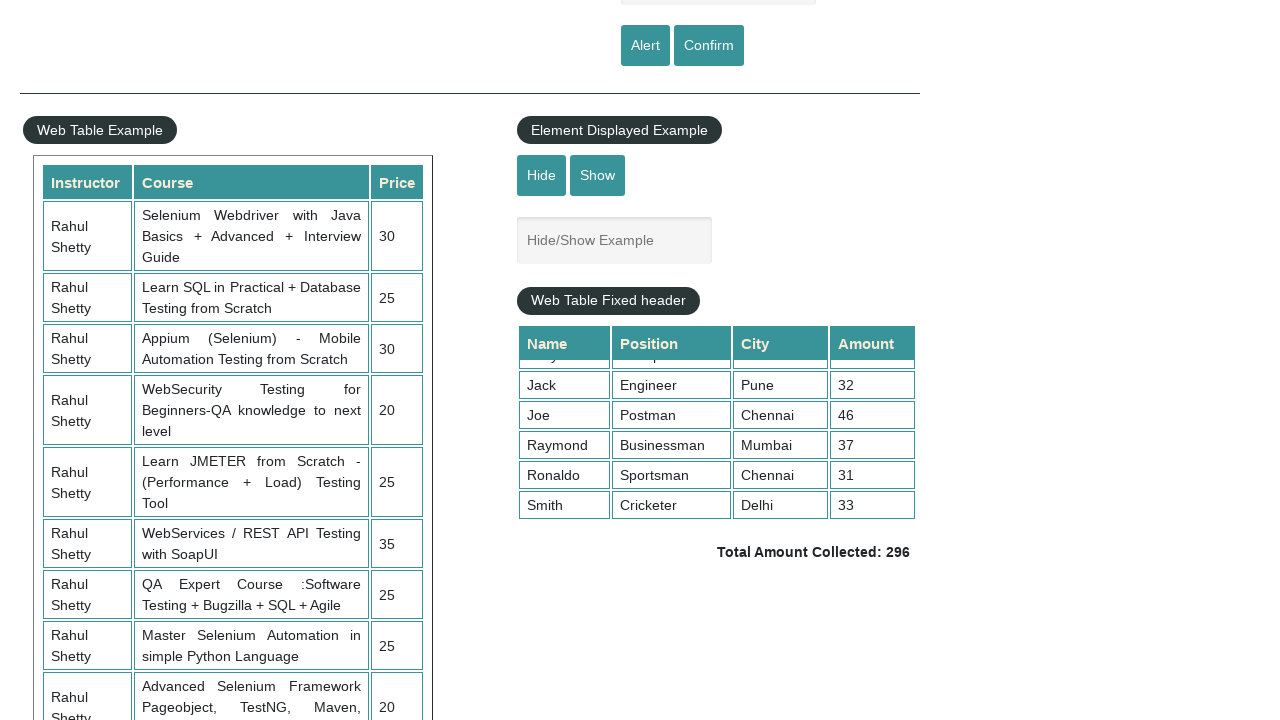

Retrieved all values from 4th column of table
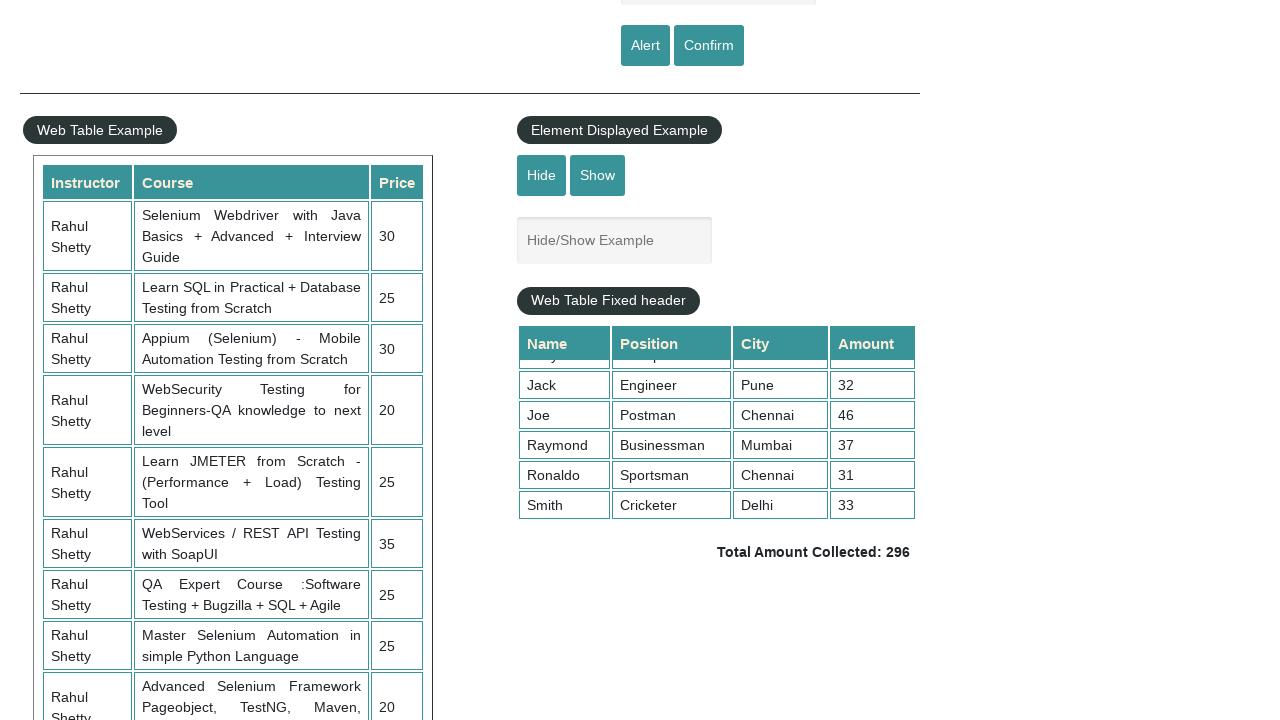

Calculated sum of column values: 296
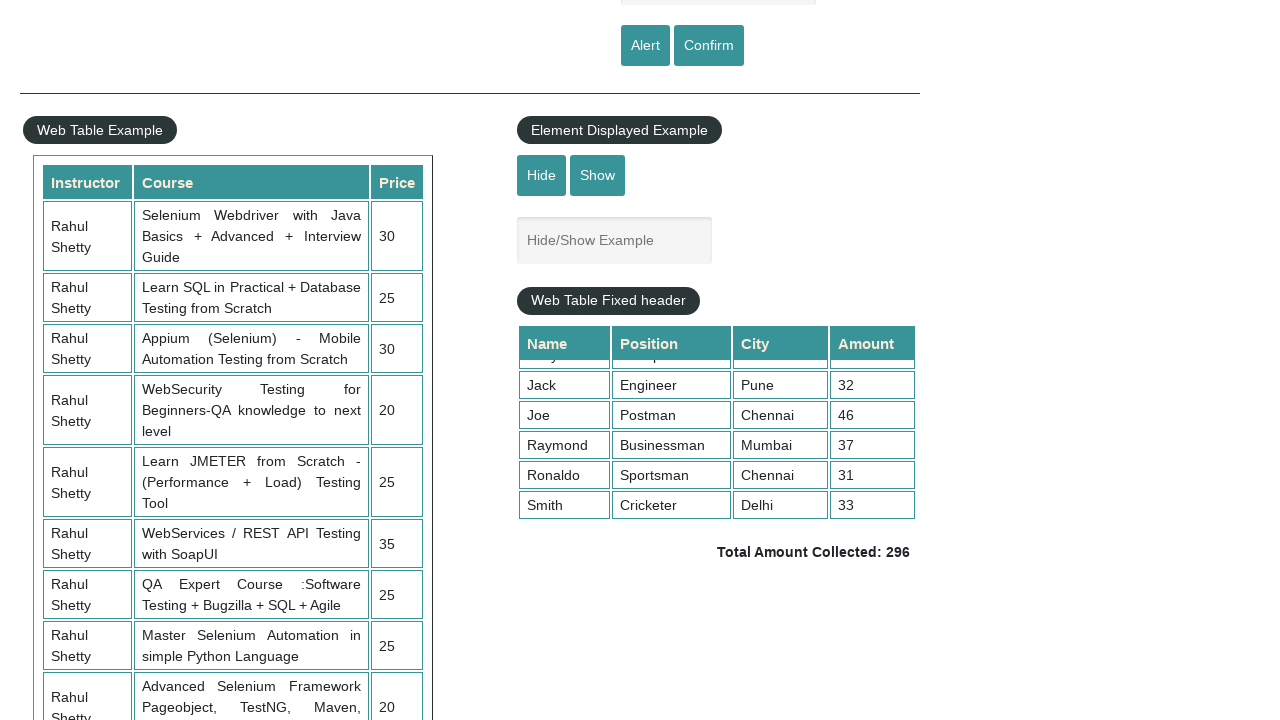

Retrieved displayed total amount text
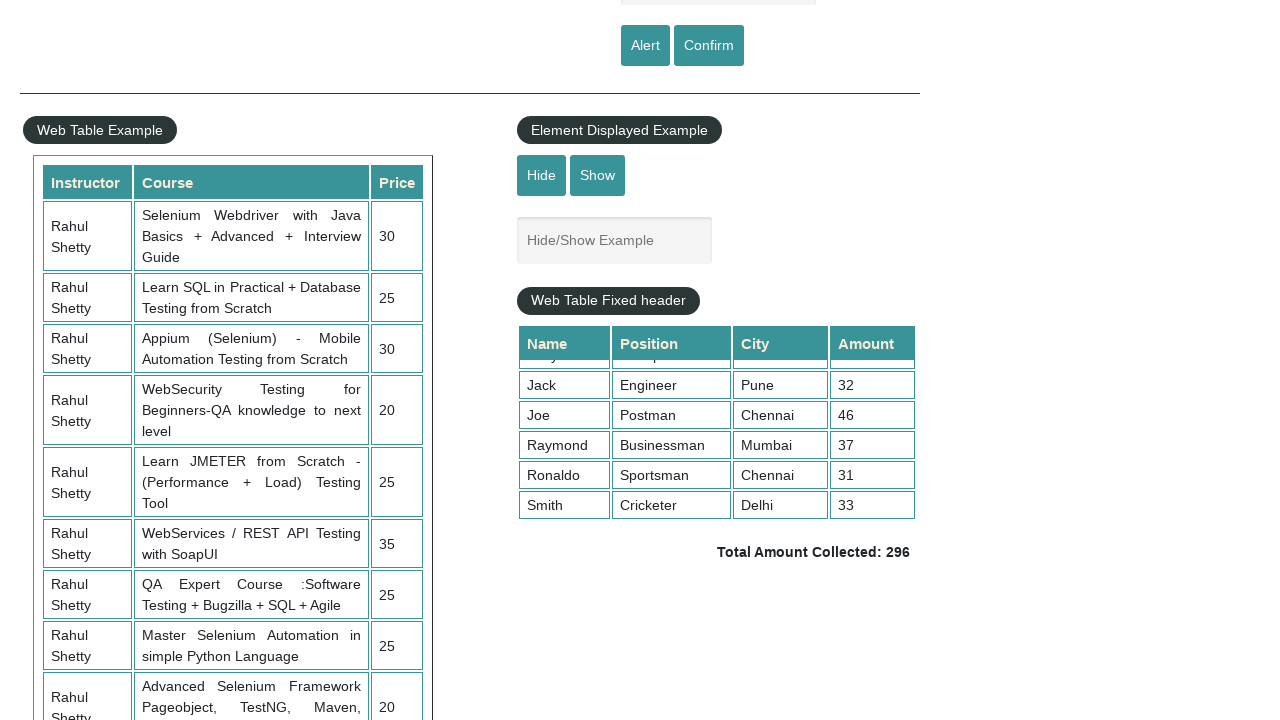

Parsed displayed total: 296
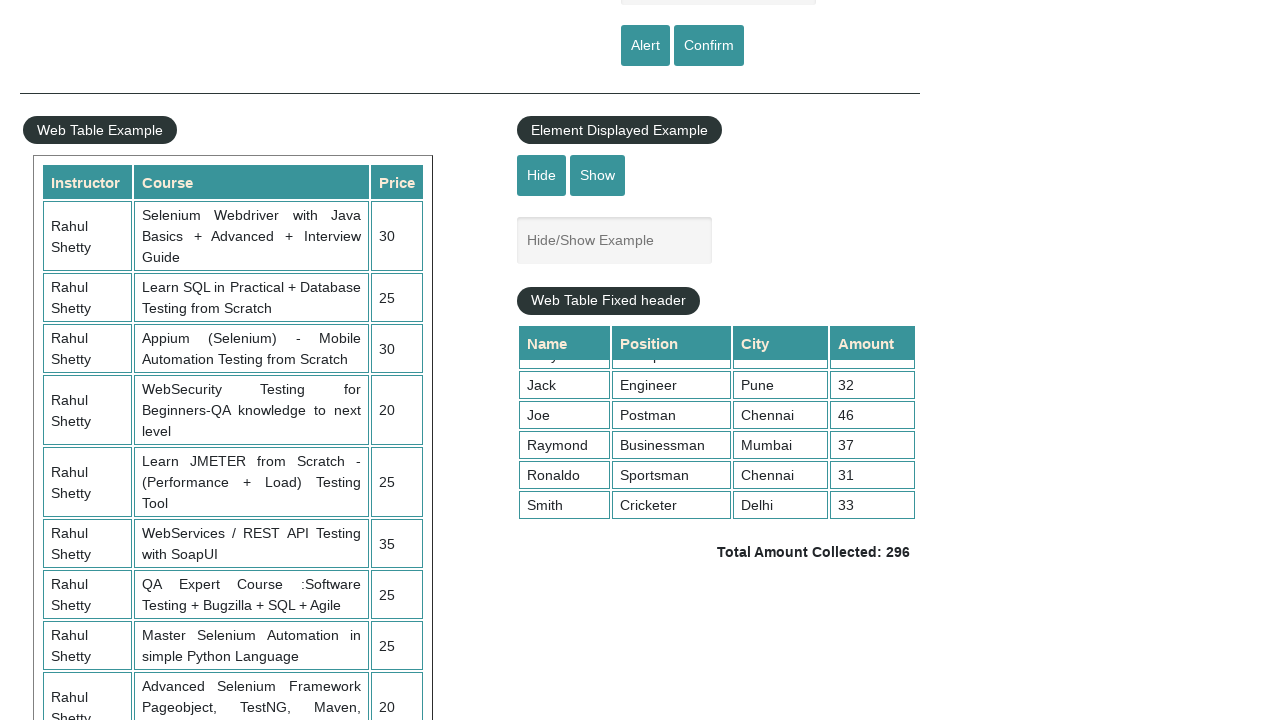

Assertion passed: calculated sum 296 matches displayed total 296
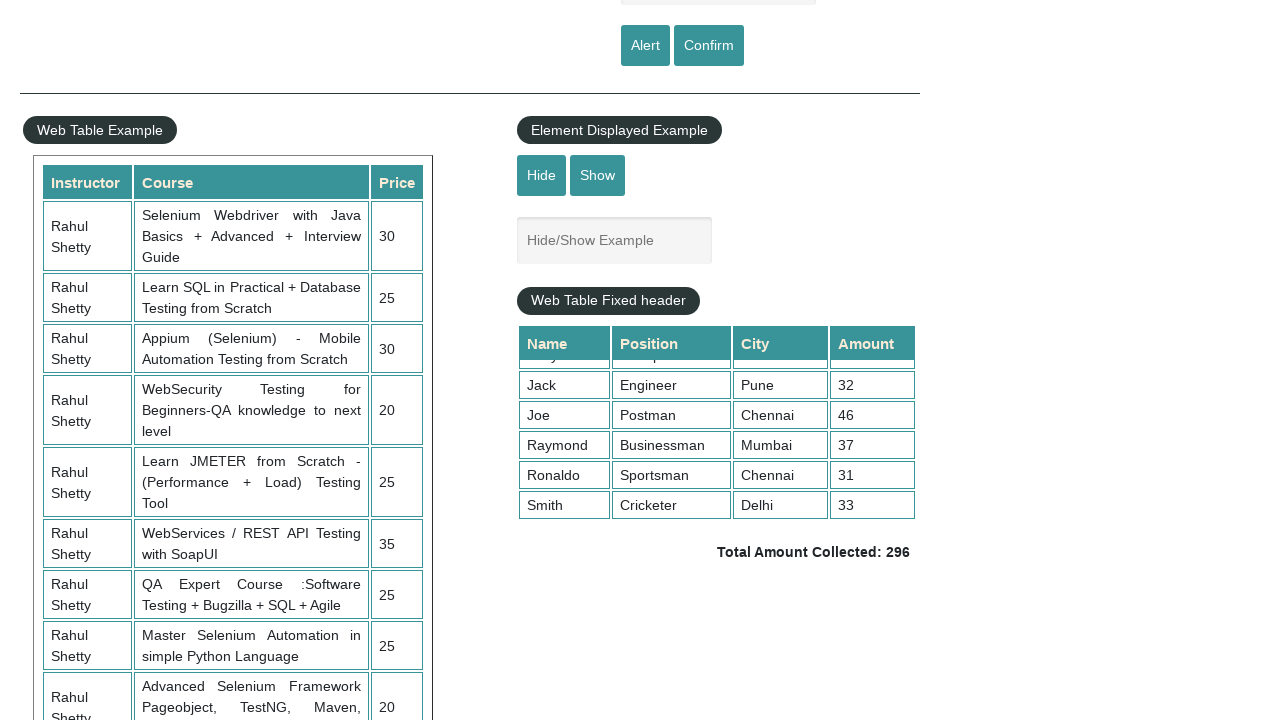

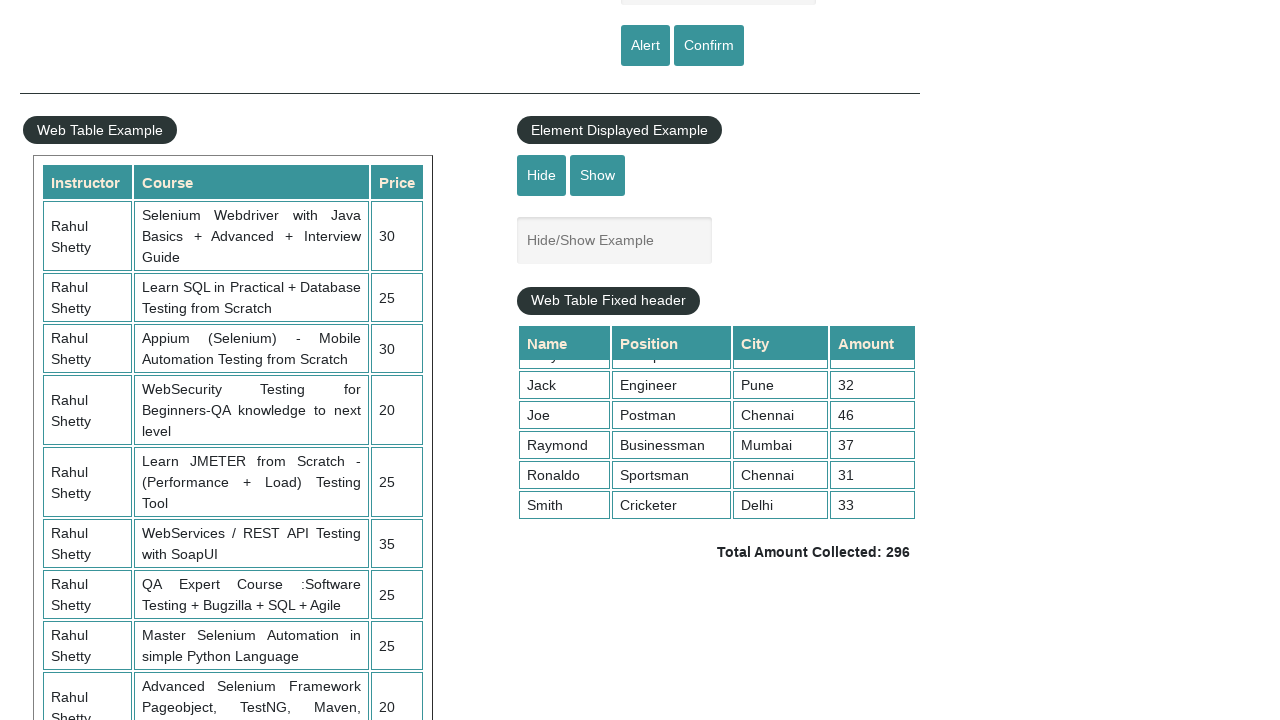